Tests flight search functionality by entering departure and arrival cities, then verifies that flight results are displayed in a list.

Starting URL: https://flights-app.pages.dev/

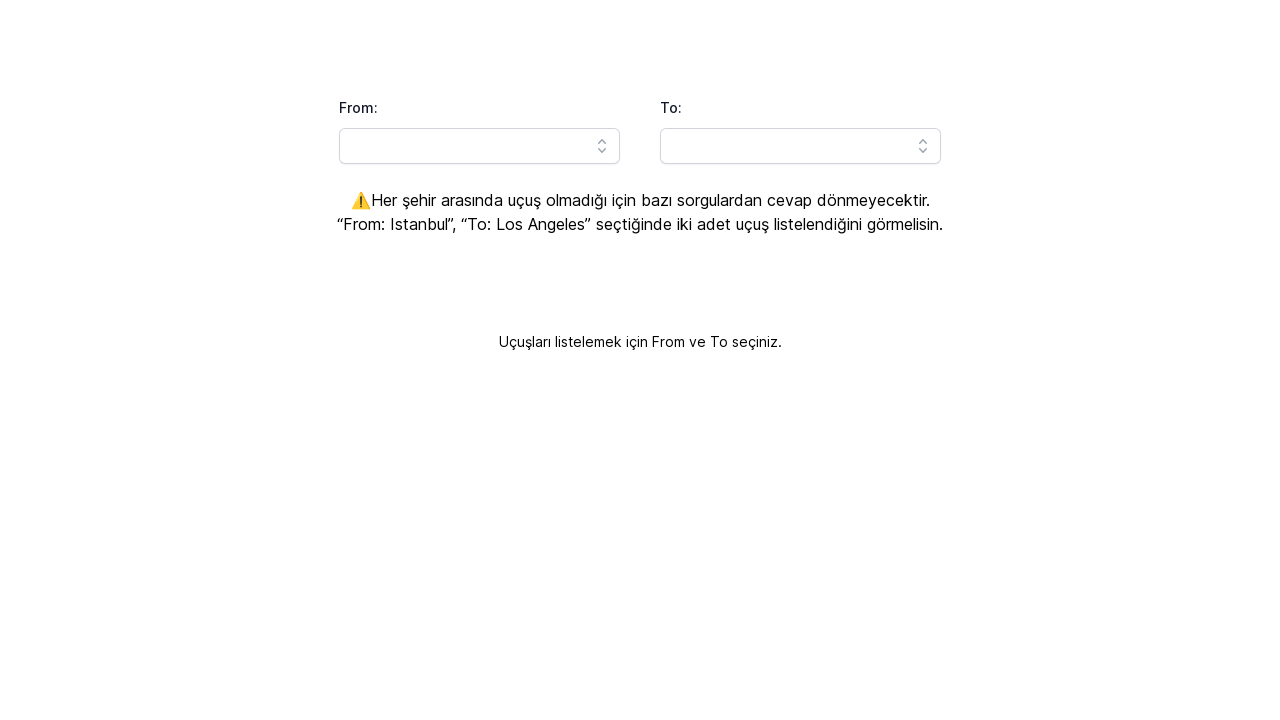

Filled departure city field with 'Istanbul' on #headlessui-combobox-input-\:Rq9lla\:
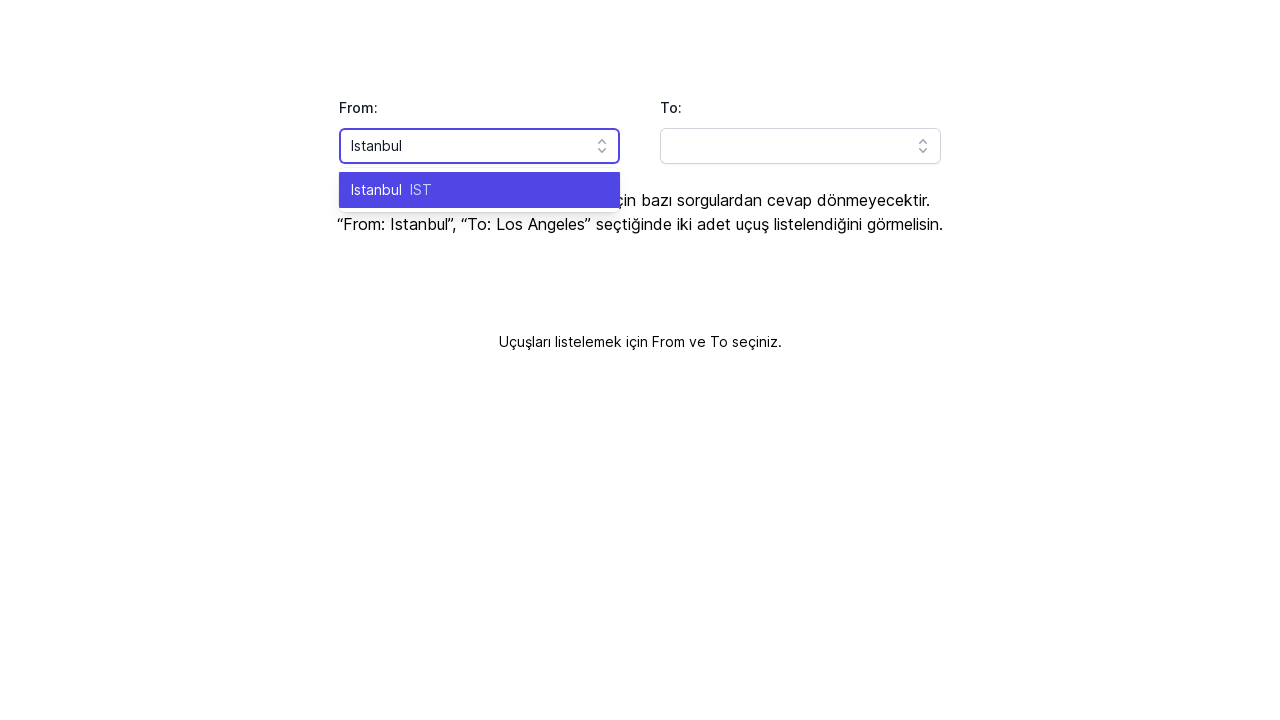

Filled arrival city field with 'Los Angeles' on #headlessui-combobox-input-\:Rqhlla\:
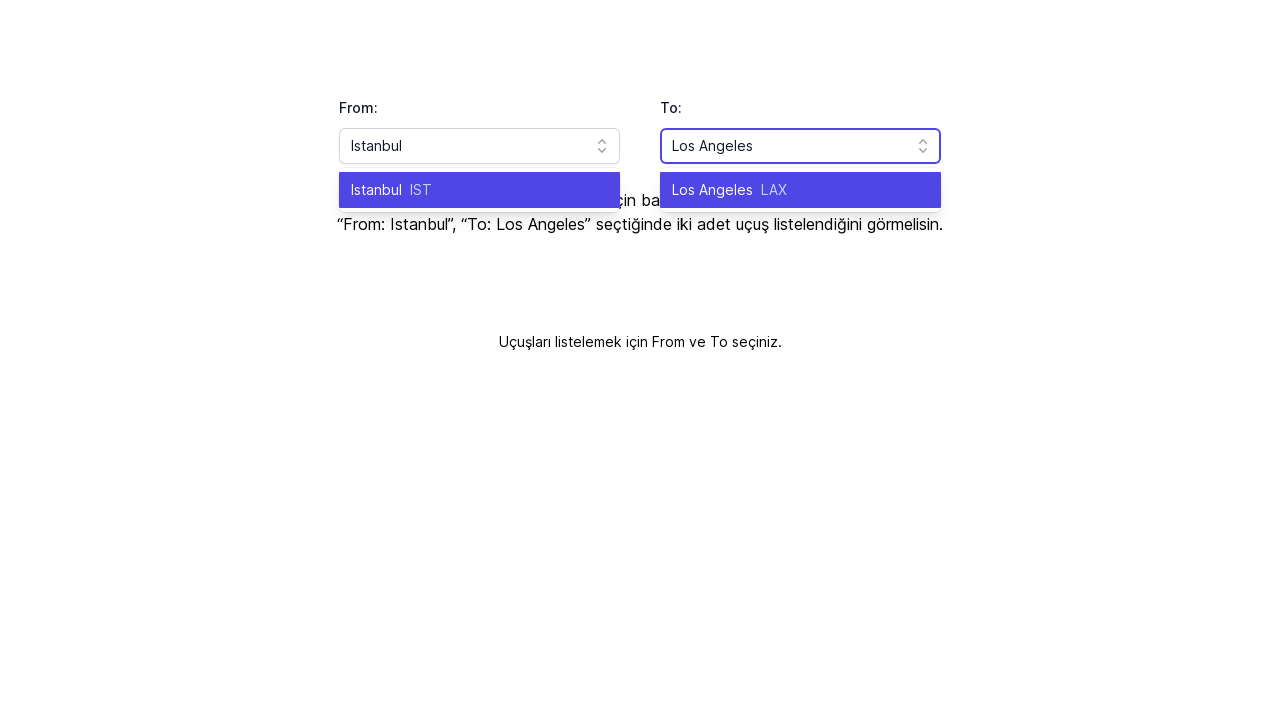

Flight list populated and flight items are visible
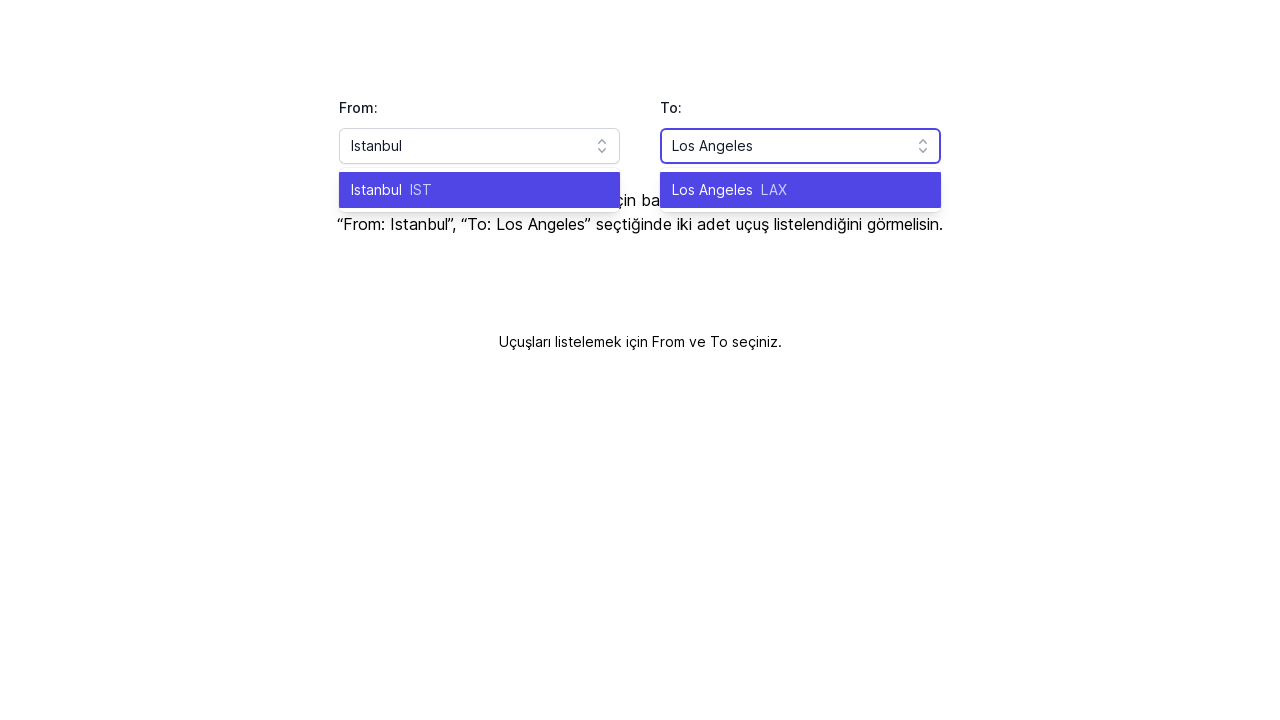

Retrieved all flight list items, found 2 flights
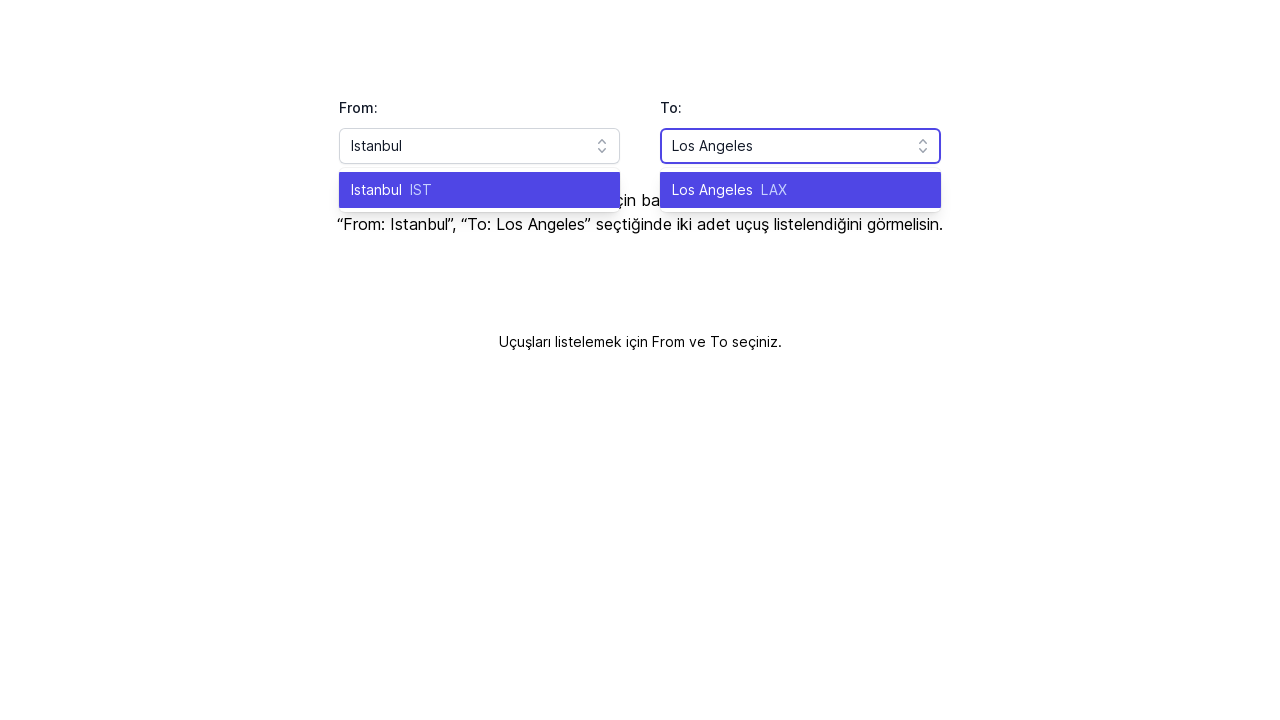

Verified flight count matches expected value of 2
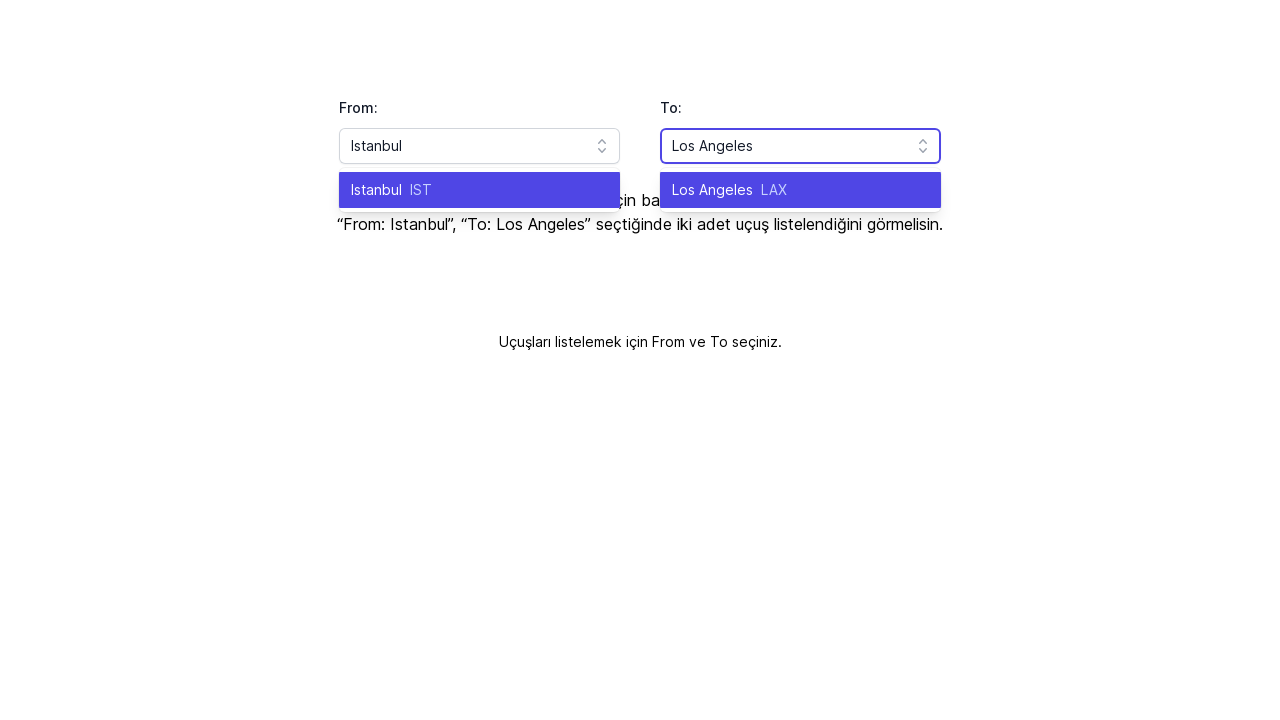

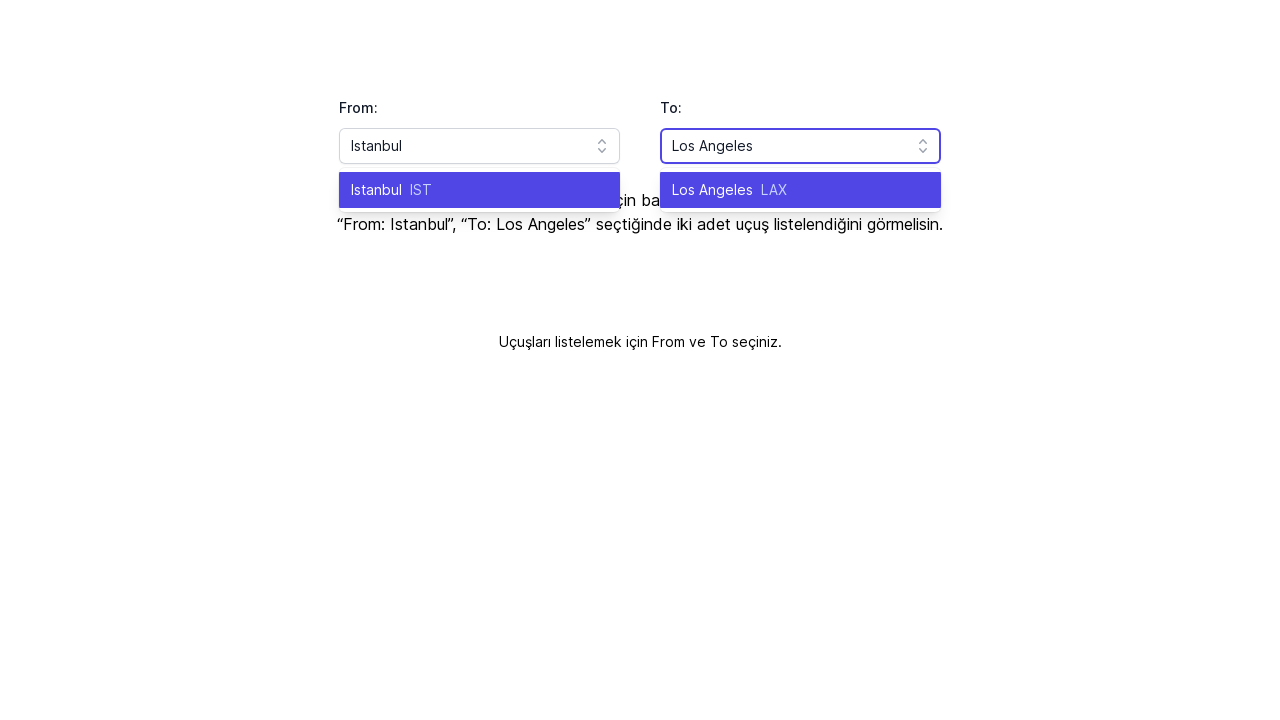